Tests resizing an element by dragging its resize handle

Starting URL: https://jqueryui.com/resizable/

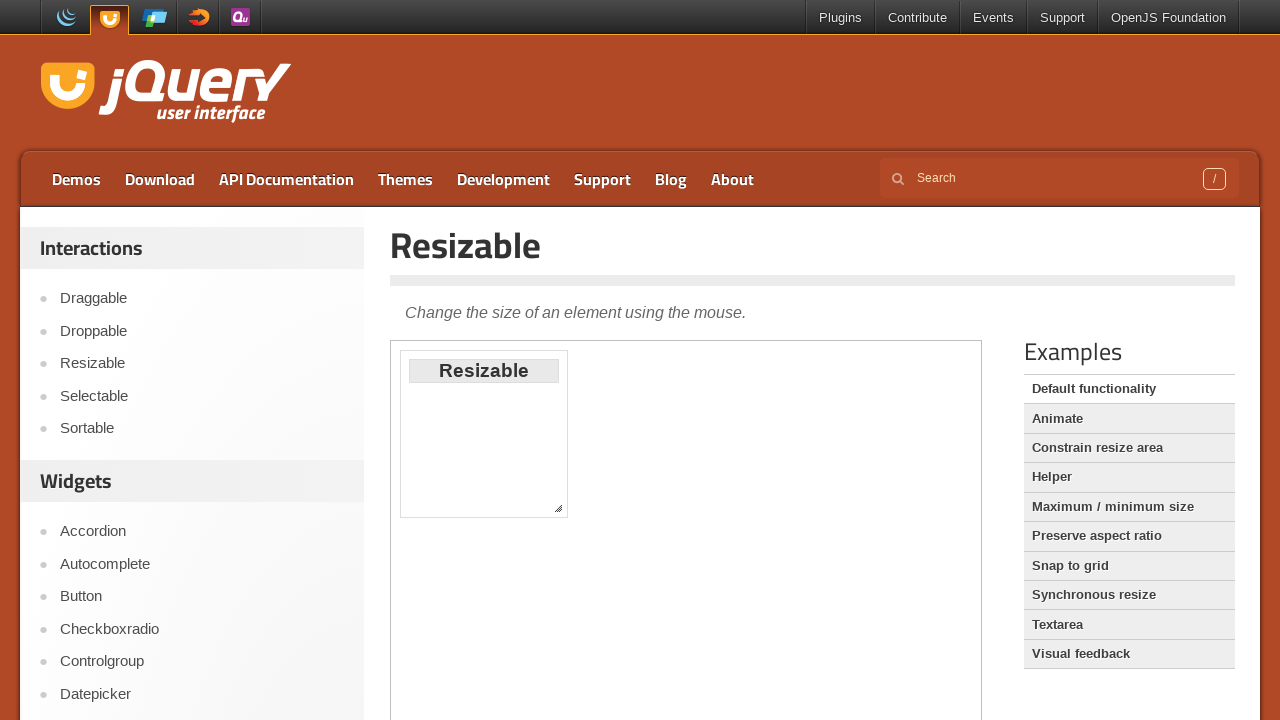

Located iframe containing the resizable demo
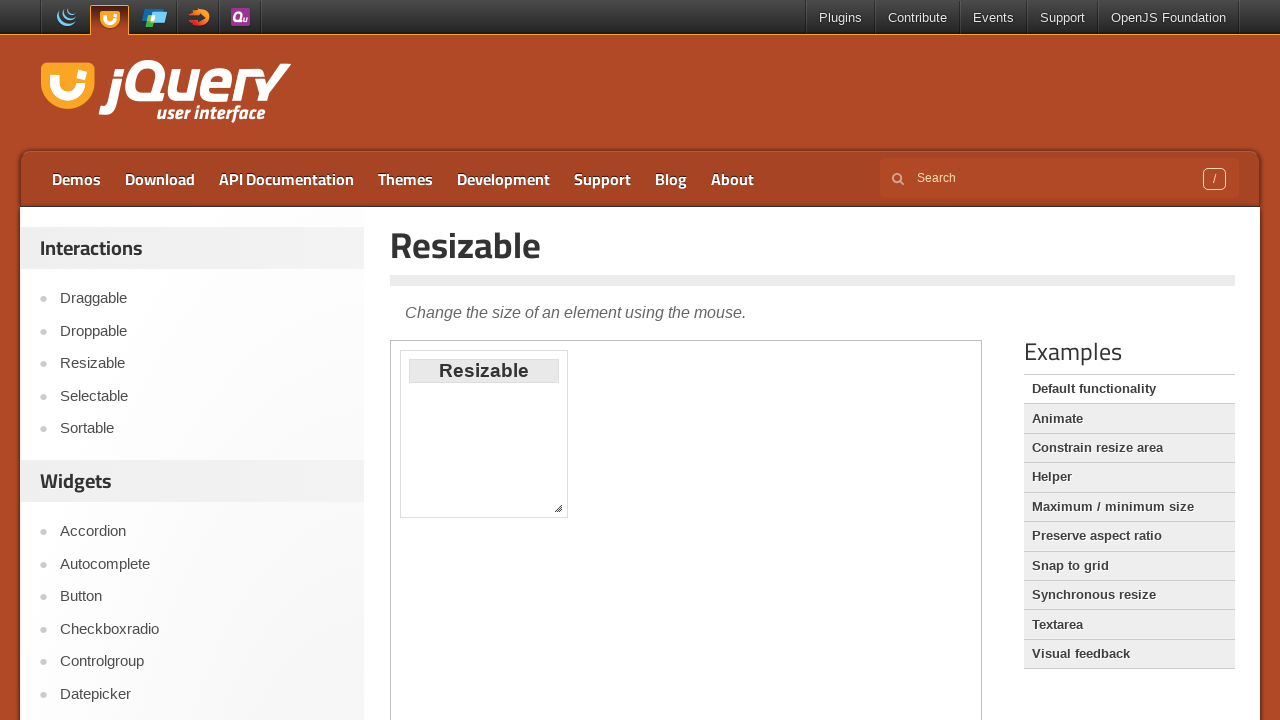

Located the resize handle element
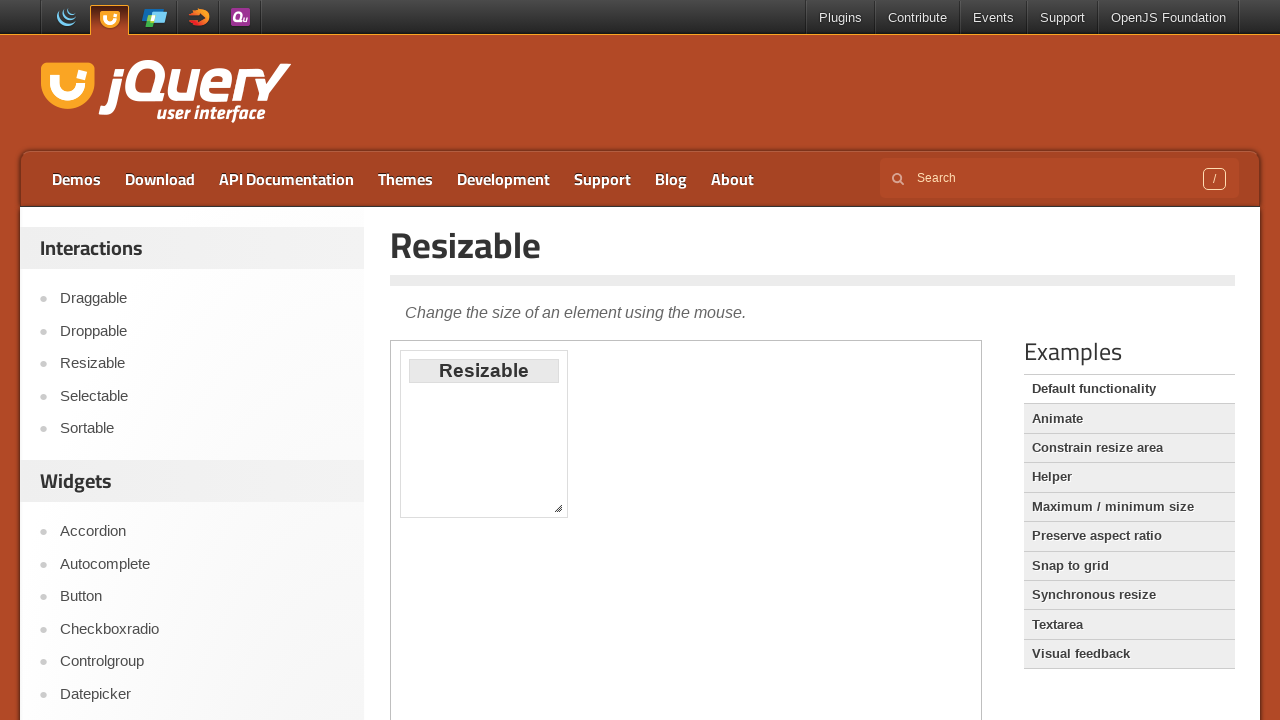

Retrieved bounding box of the resize handle
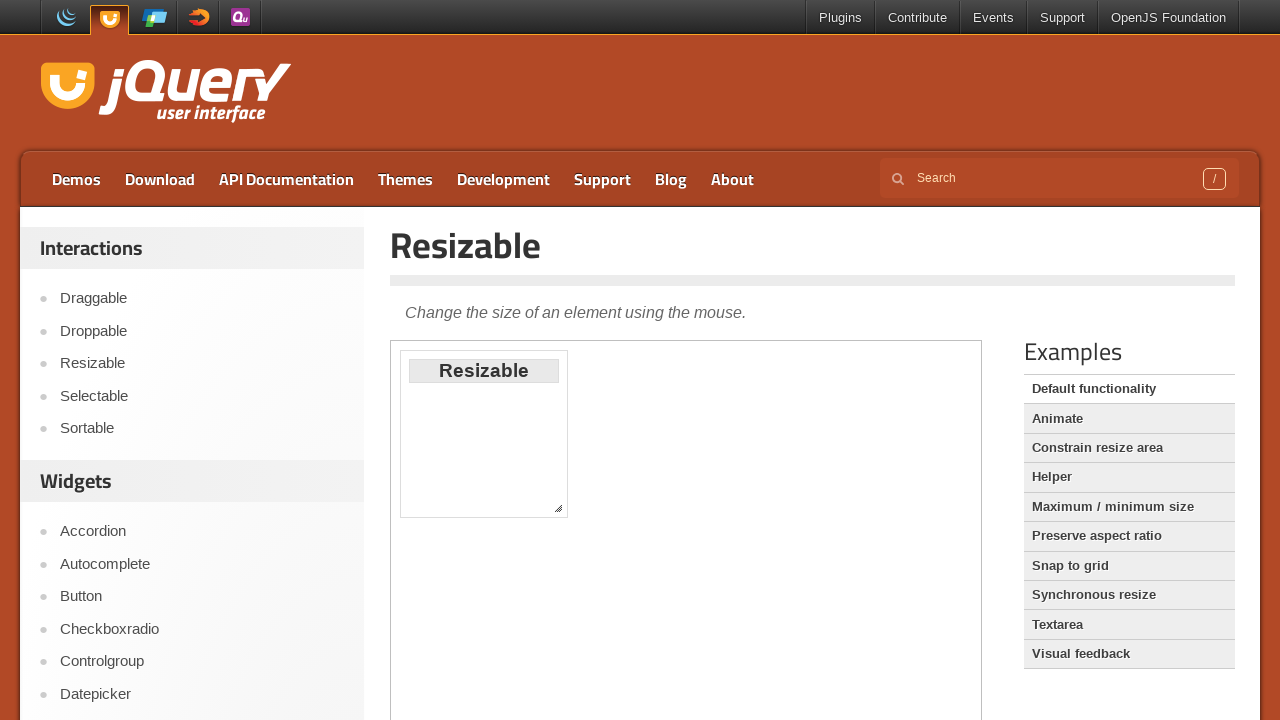

Moved mouse to center of resize handle at (558, 508)
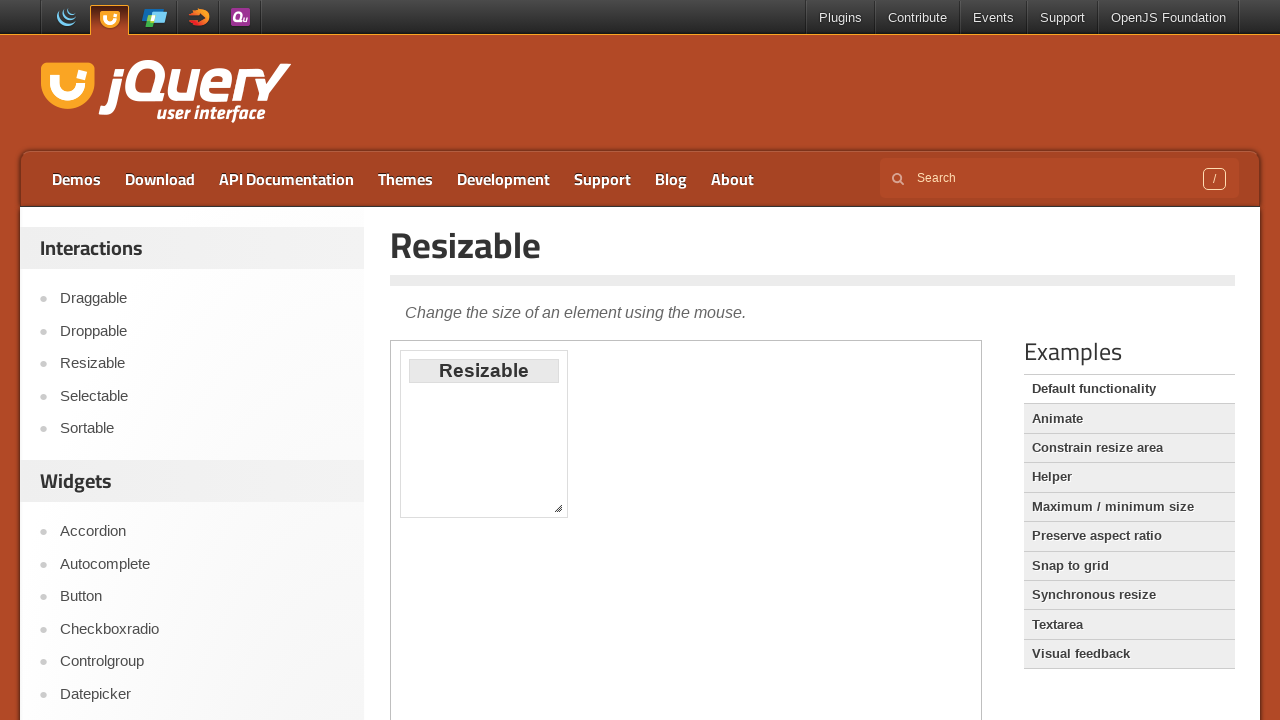

Pressed down mouse button on resize handle at (558, 508)
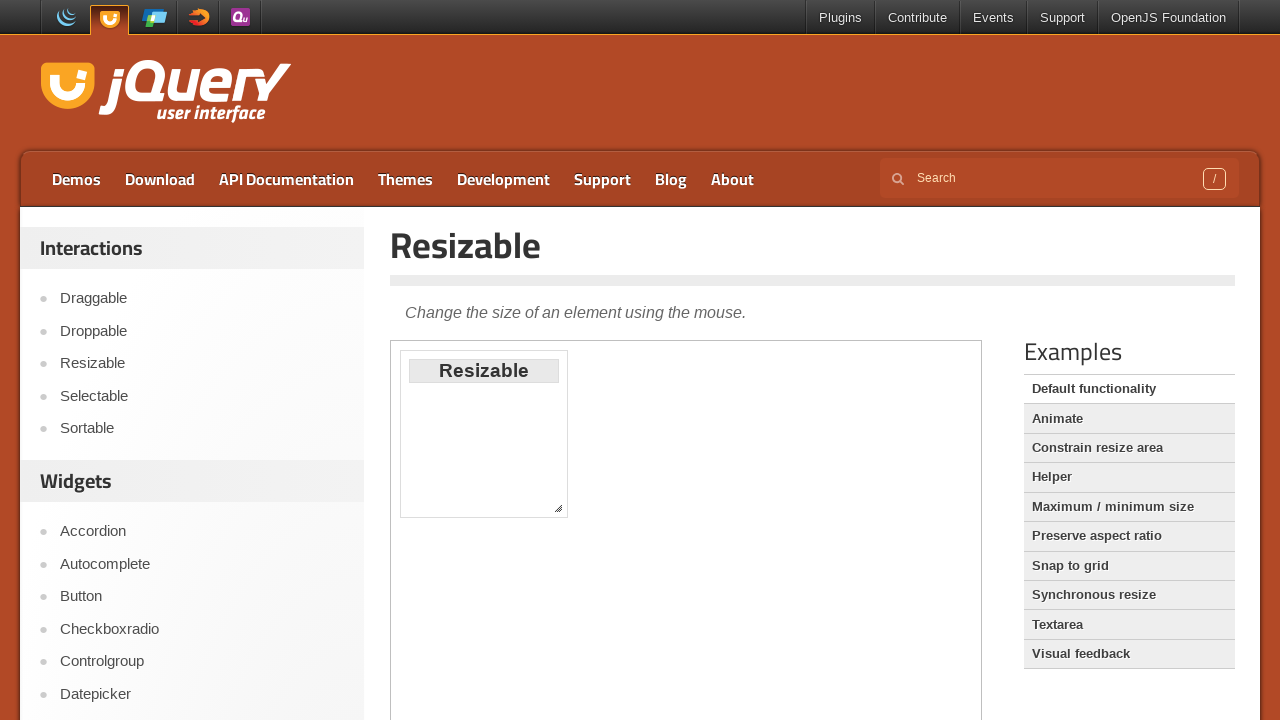

Dragged resize handle to new position (200px right, 20px down) at (758, 528)
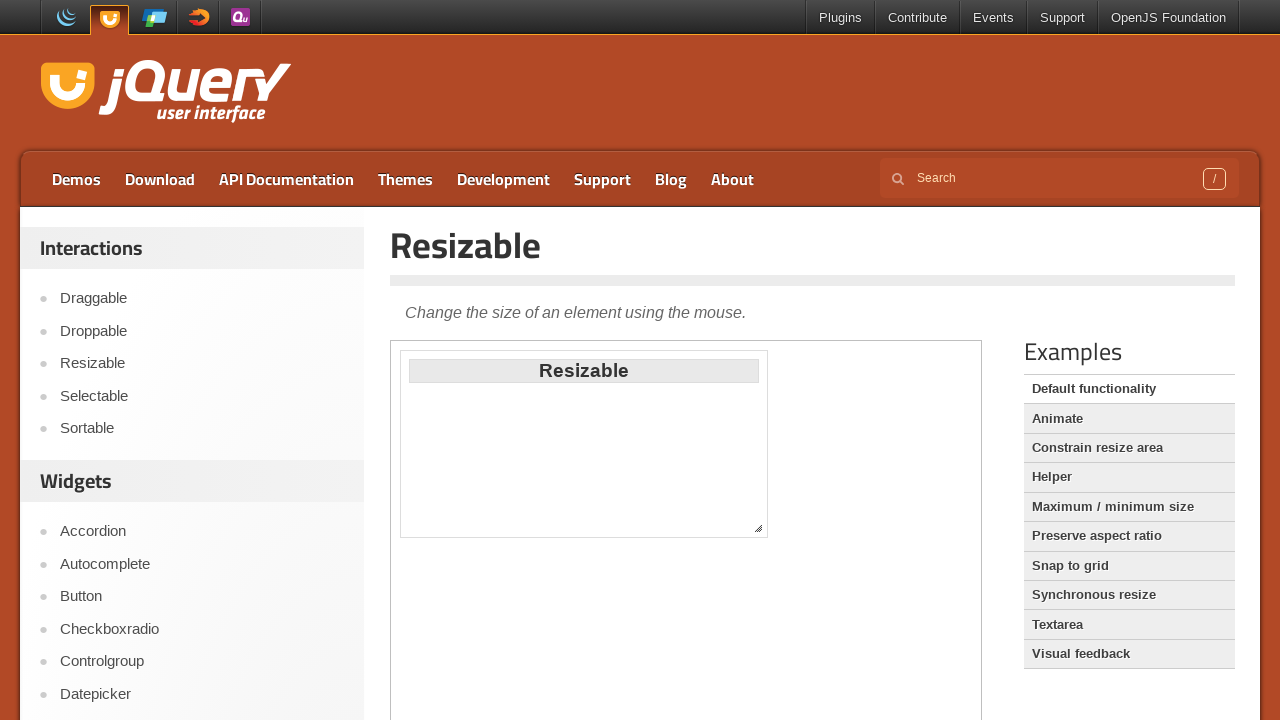

Released mouse button to complete resize operation at (758, 528)
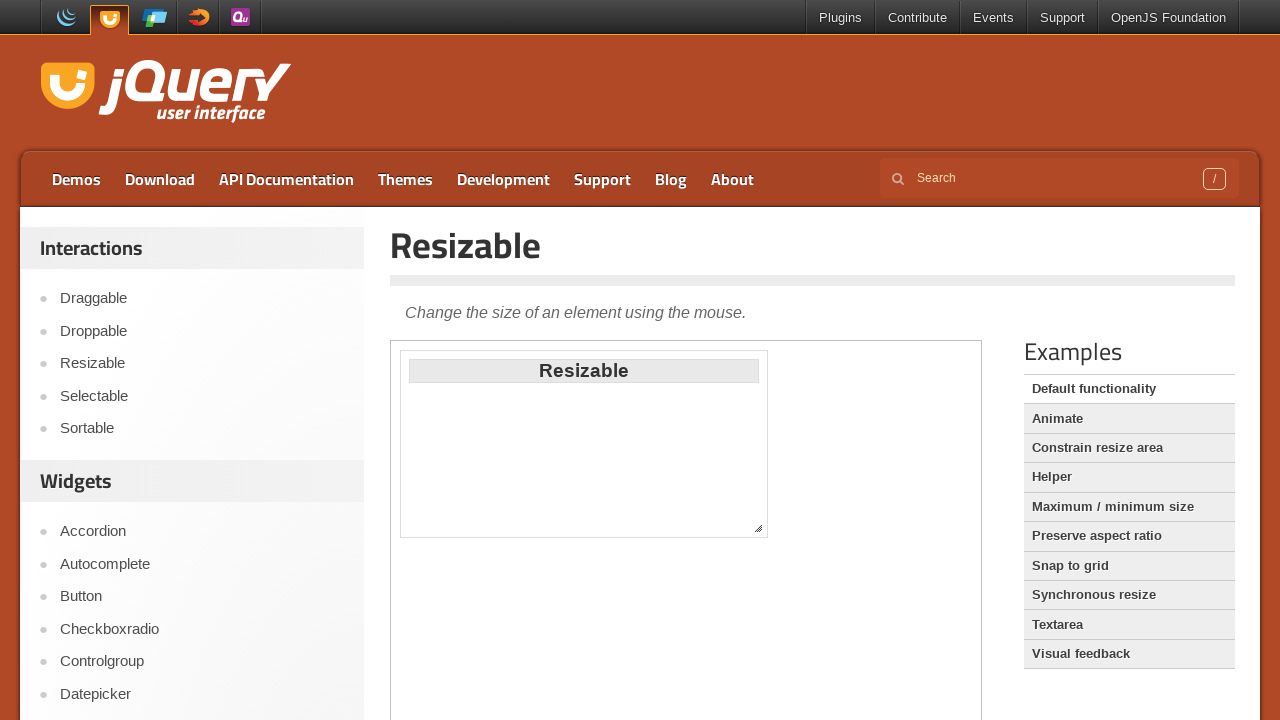

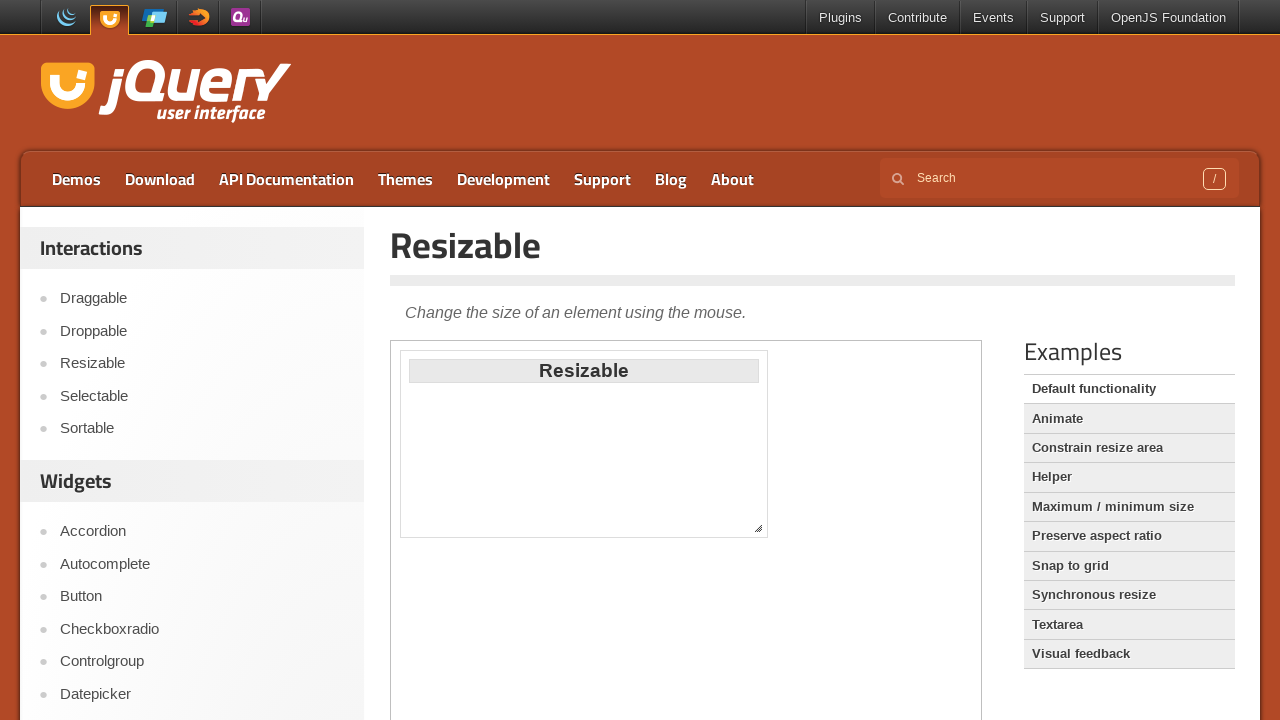